Tests drag and drop functionality on jQuery UI demo page by dragging an element and dropping it onto a target area

Starting URL: https://jqueryui.com/droppable/

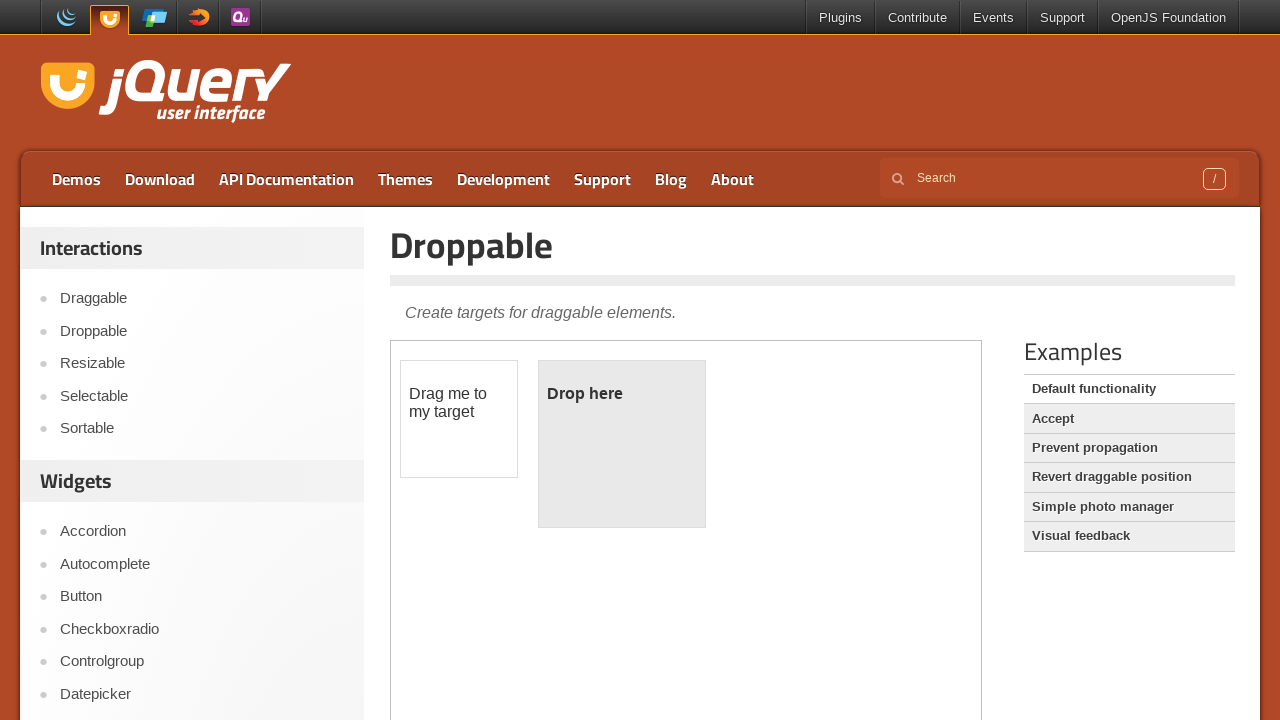

Located demo iframe
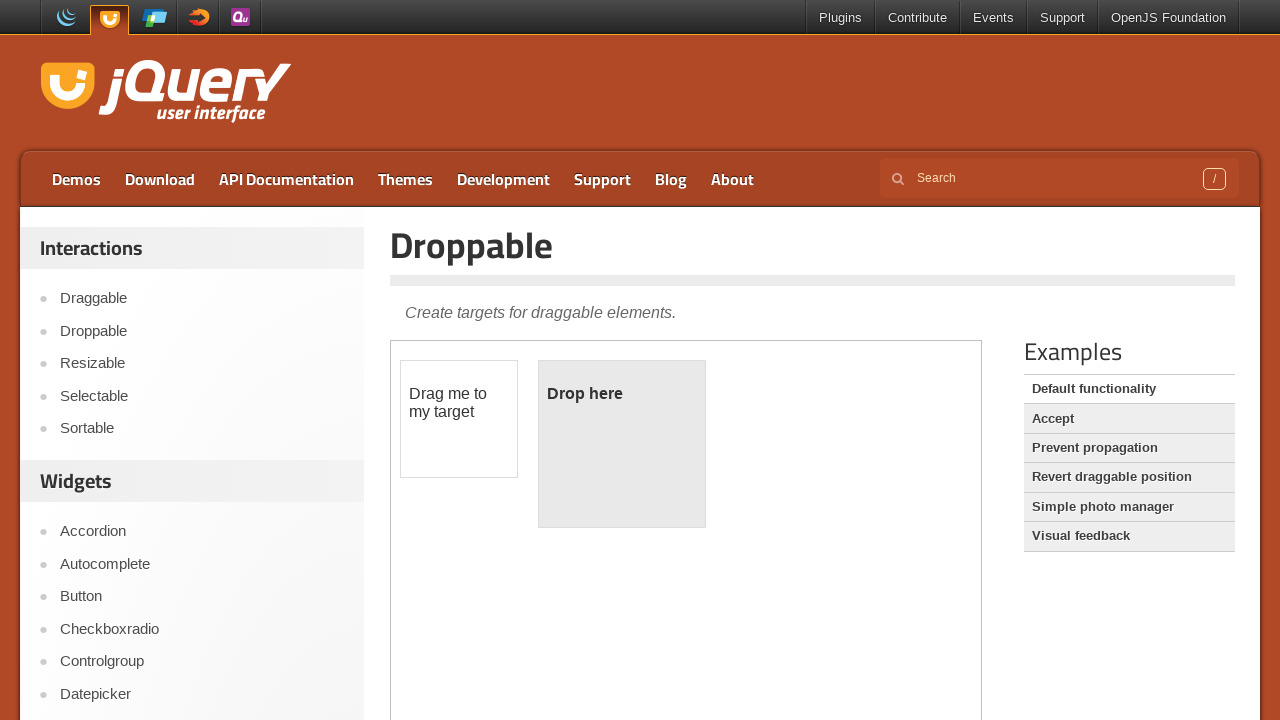

Scrolled page down to ensure draggable and droppable elements are visible
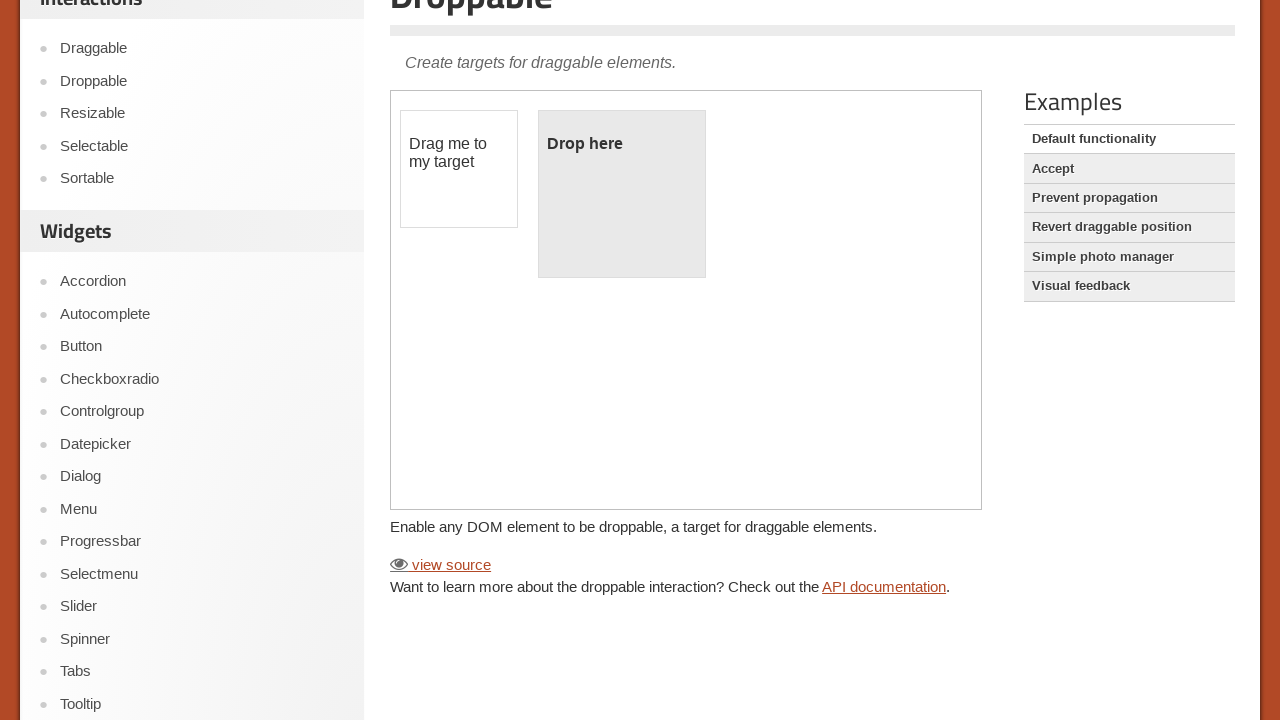

Located draggable element with id='draggable'
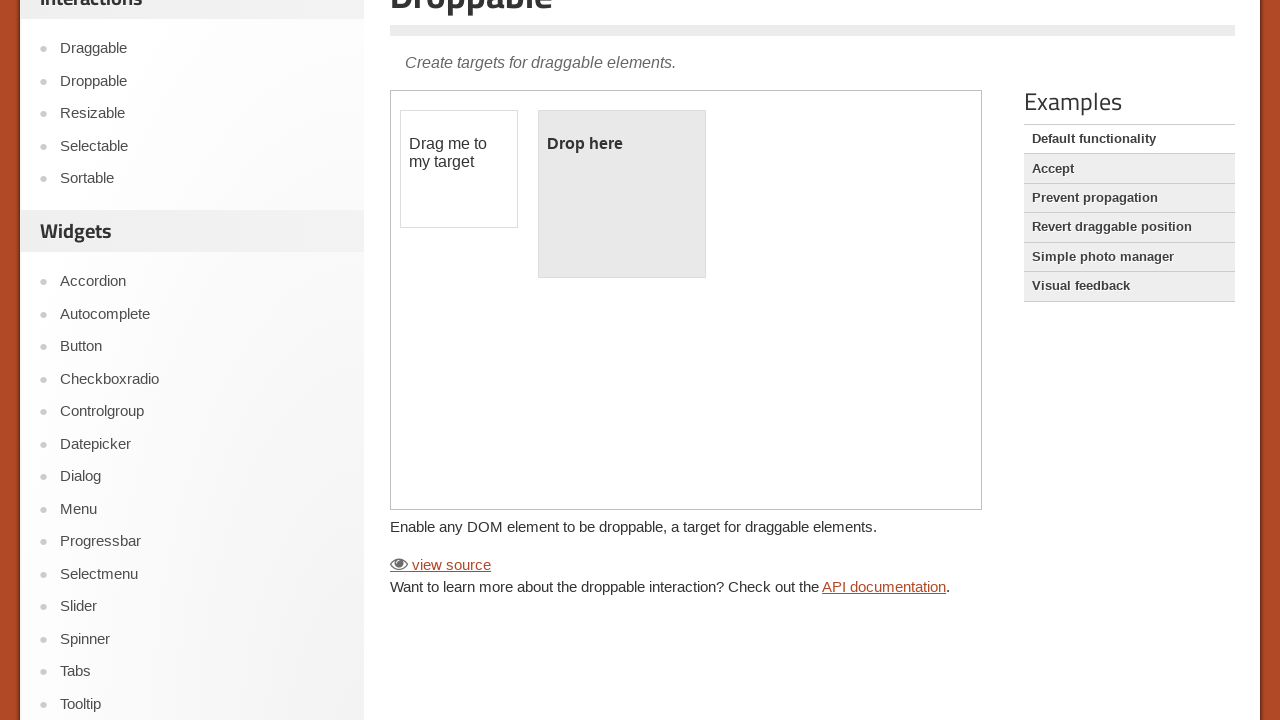

Located droppable target element with id='droppable'
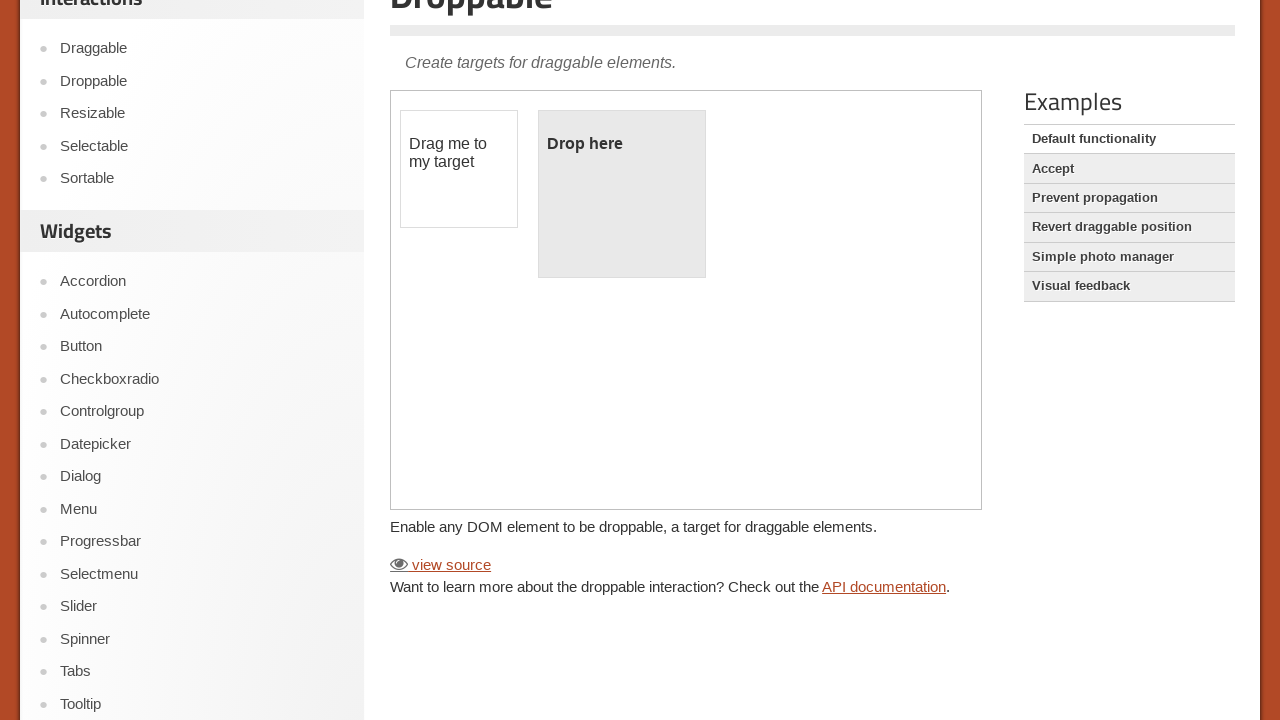

Successfully dragged element onto droppable target at (622, 194)
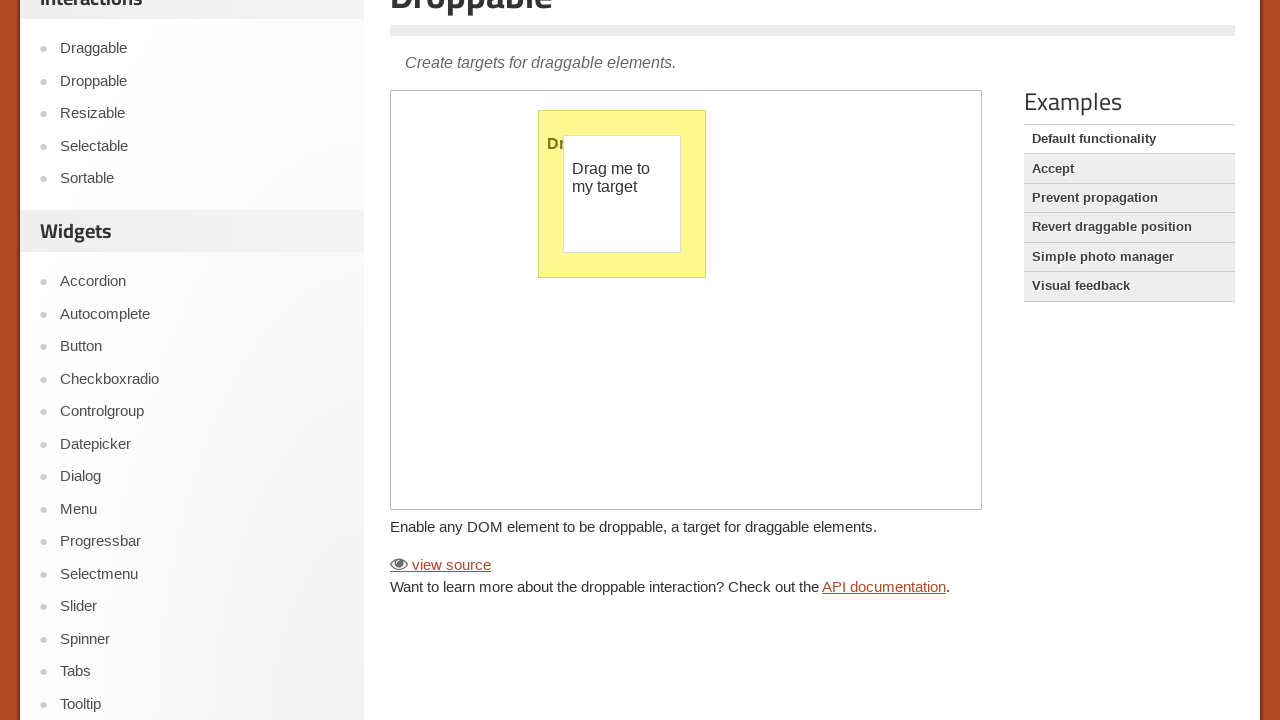

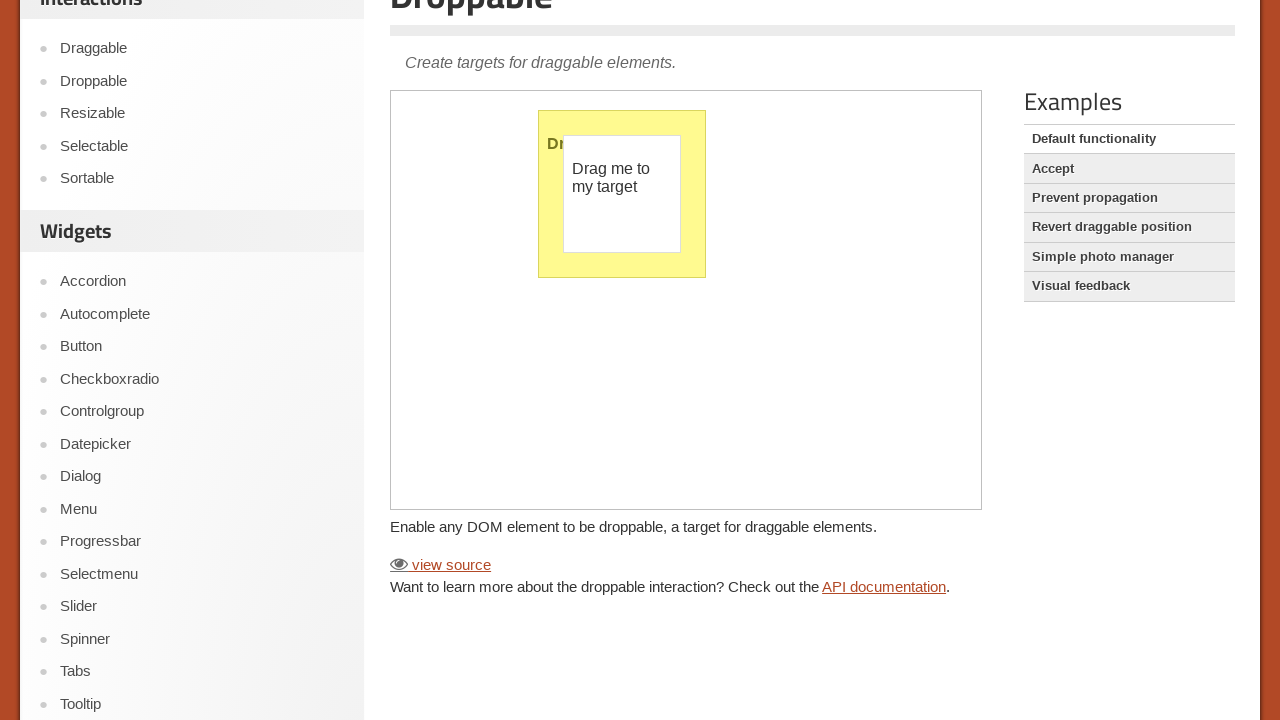